Navigates to the Selenium website and clicks on a navigation menu item in the header (third menu link)

Starting URL: https://www.selenium.dev/

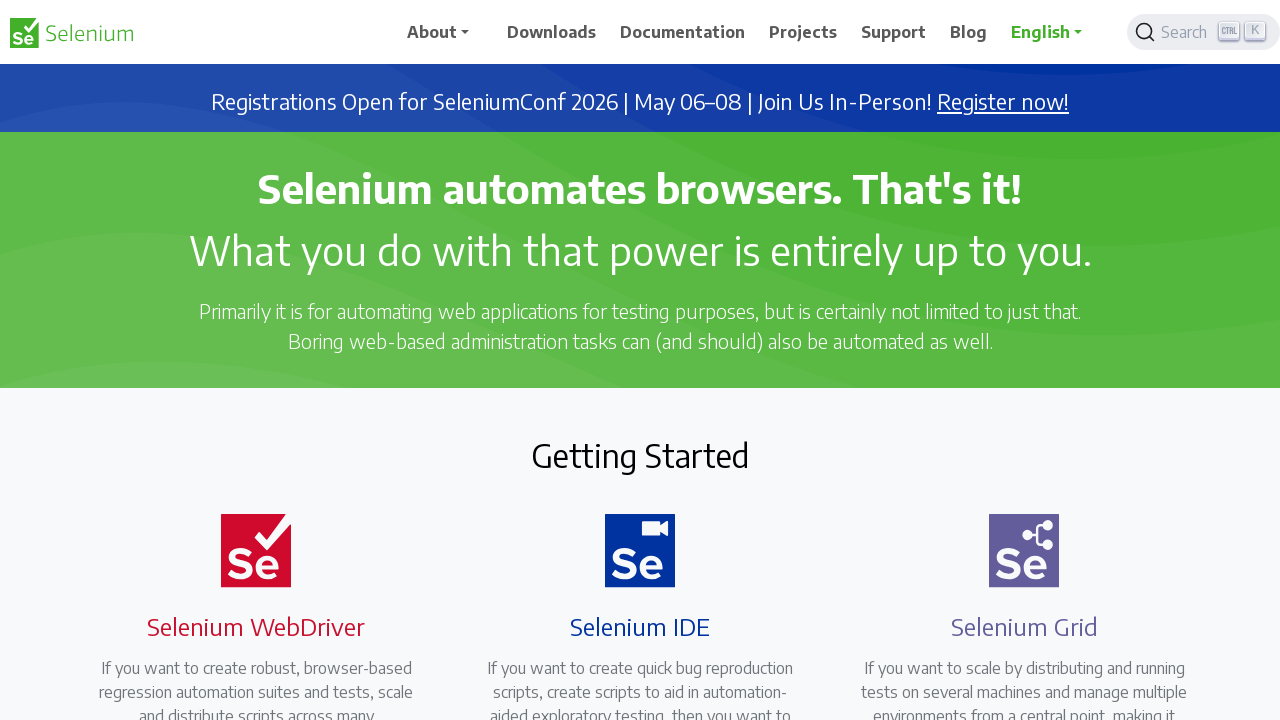

Navigated to Selenium website
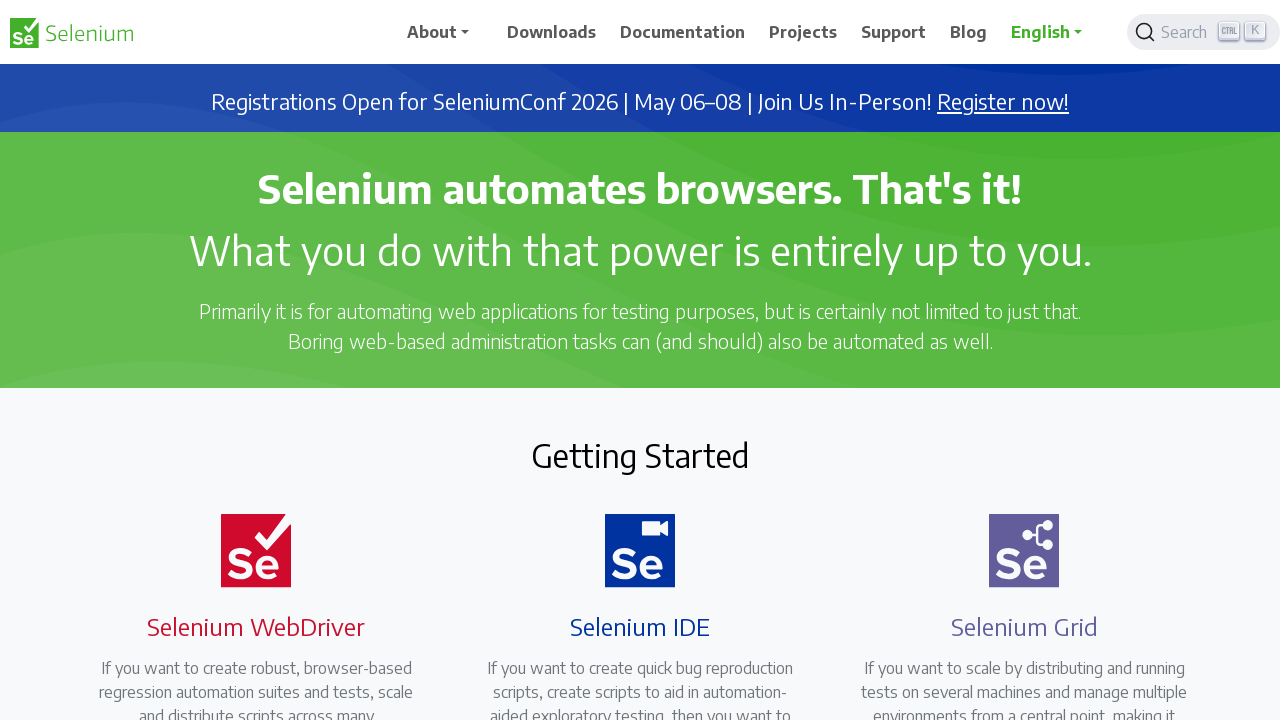

Clicked third navigation menu item in header at (683, 32) on header nav ul li:nth-child(3) a span
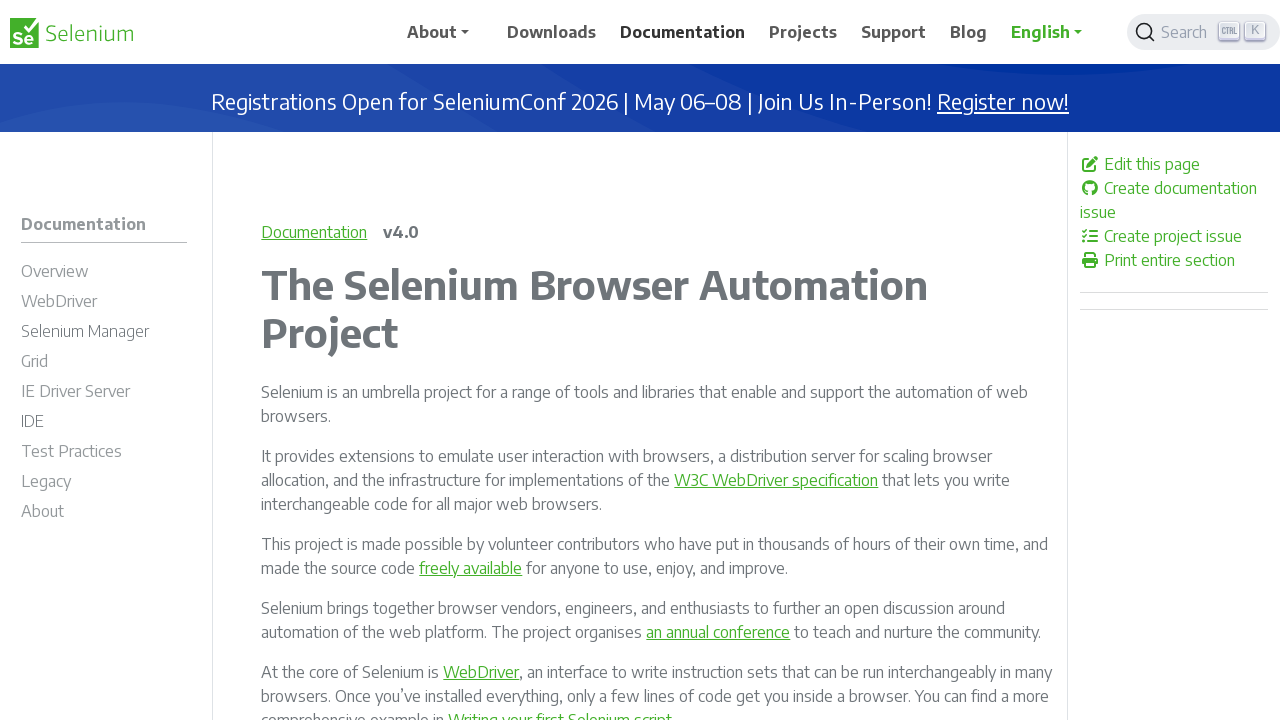

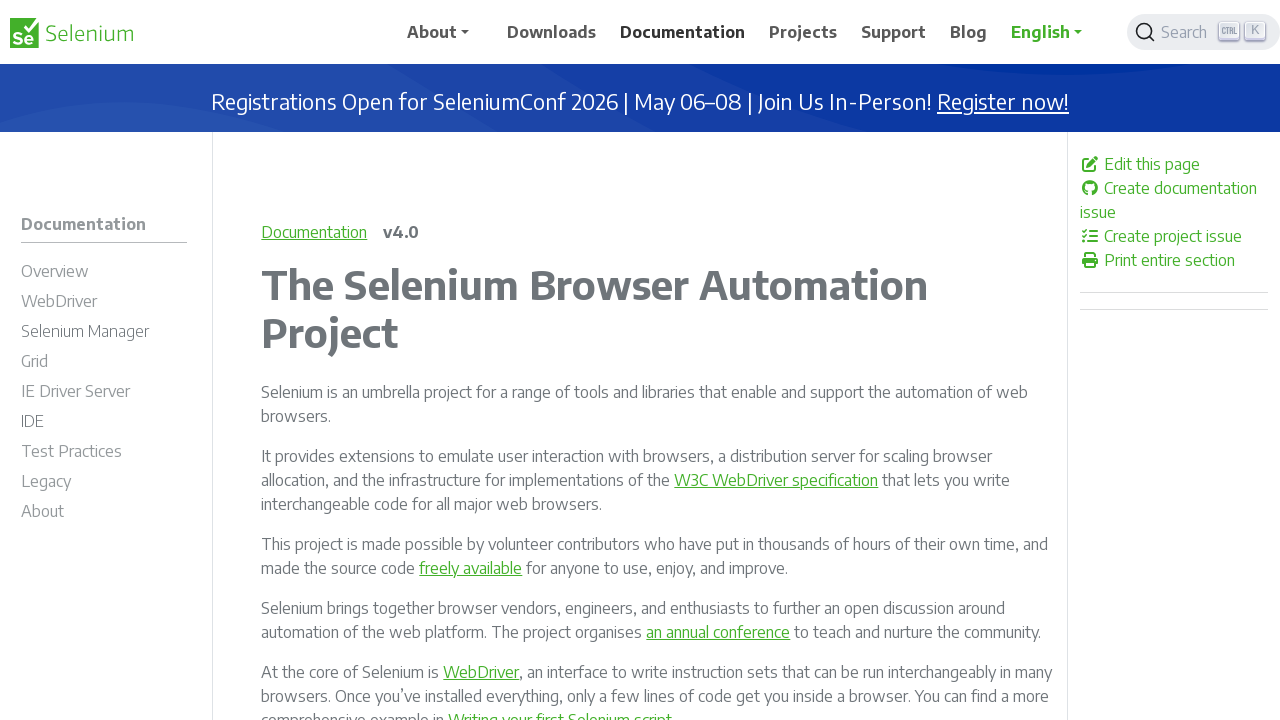